Tests the checkout flow by navigating to cart, opening the order form, filling in customer and payment details, and completing the purchase.

Starting URL: https://www.demoblaze.com

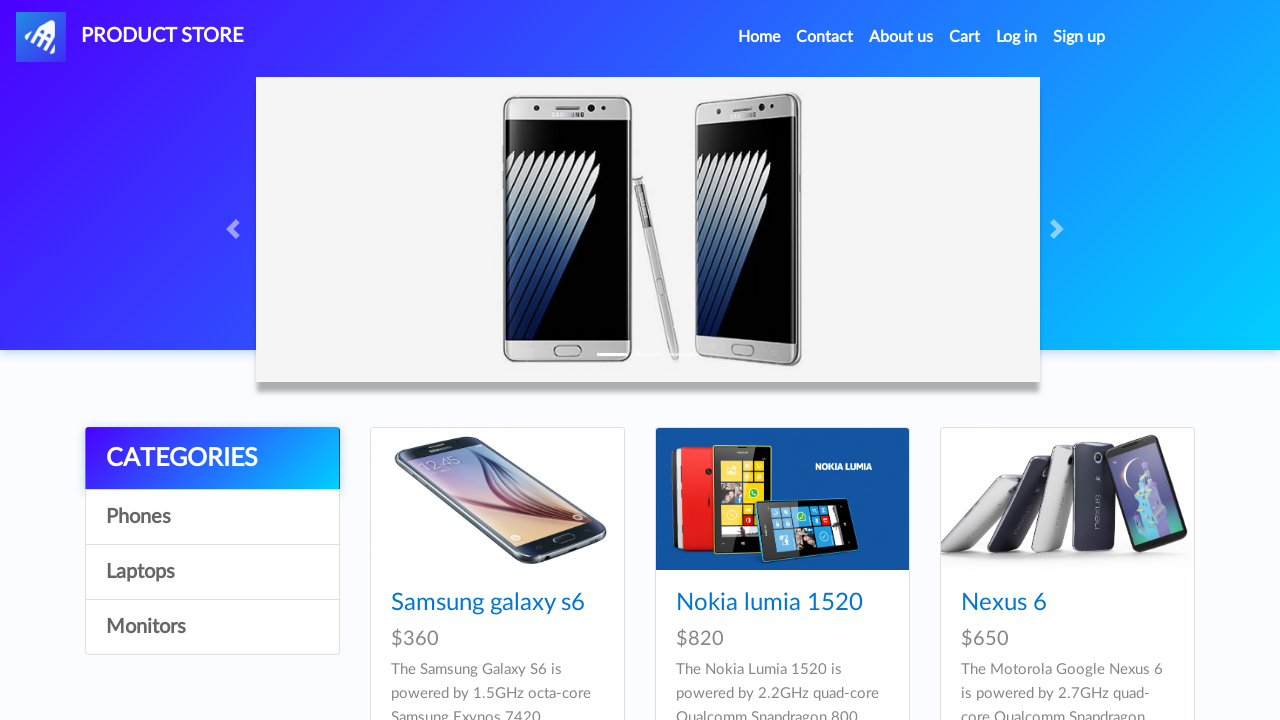

Clicked on Cart link at (965, 37) on #cartur
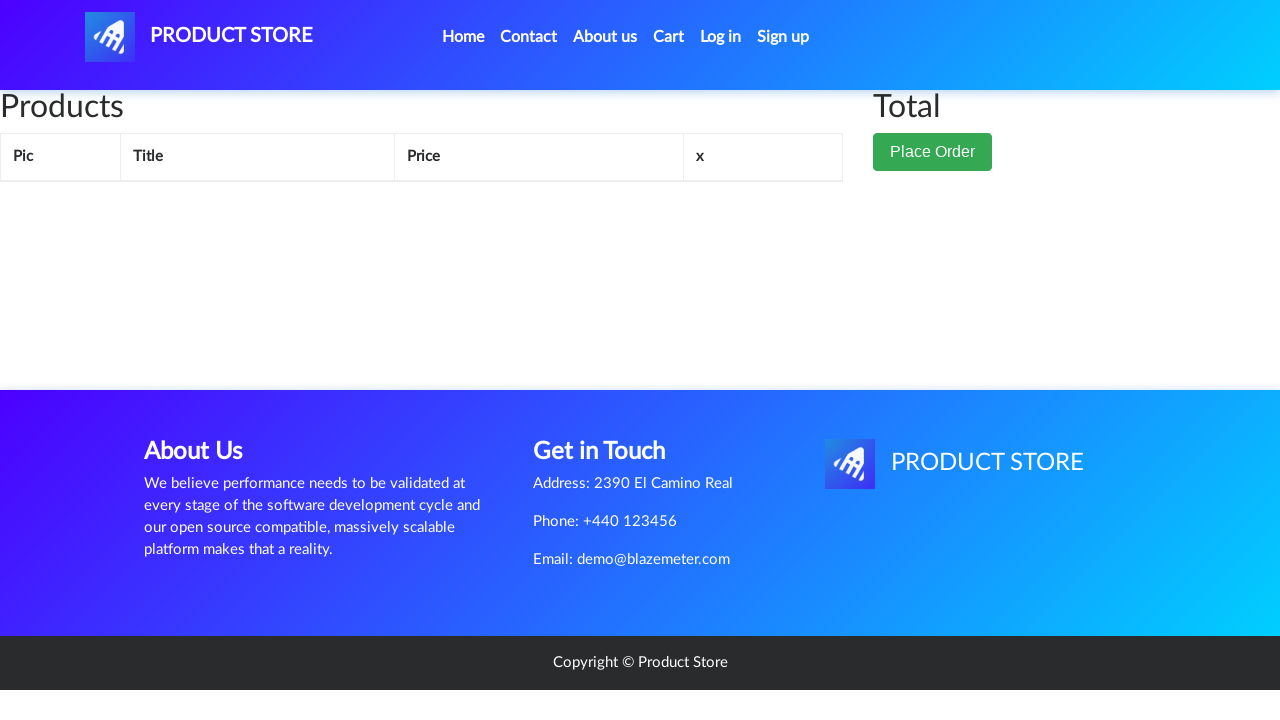

Cart page loaded - page wrapper appeared
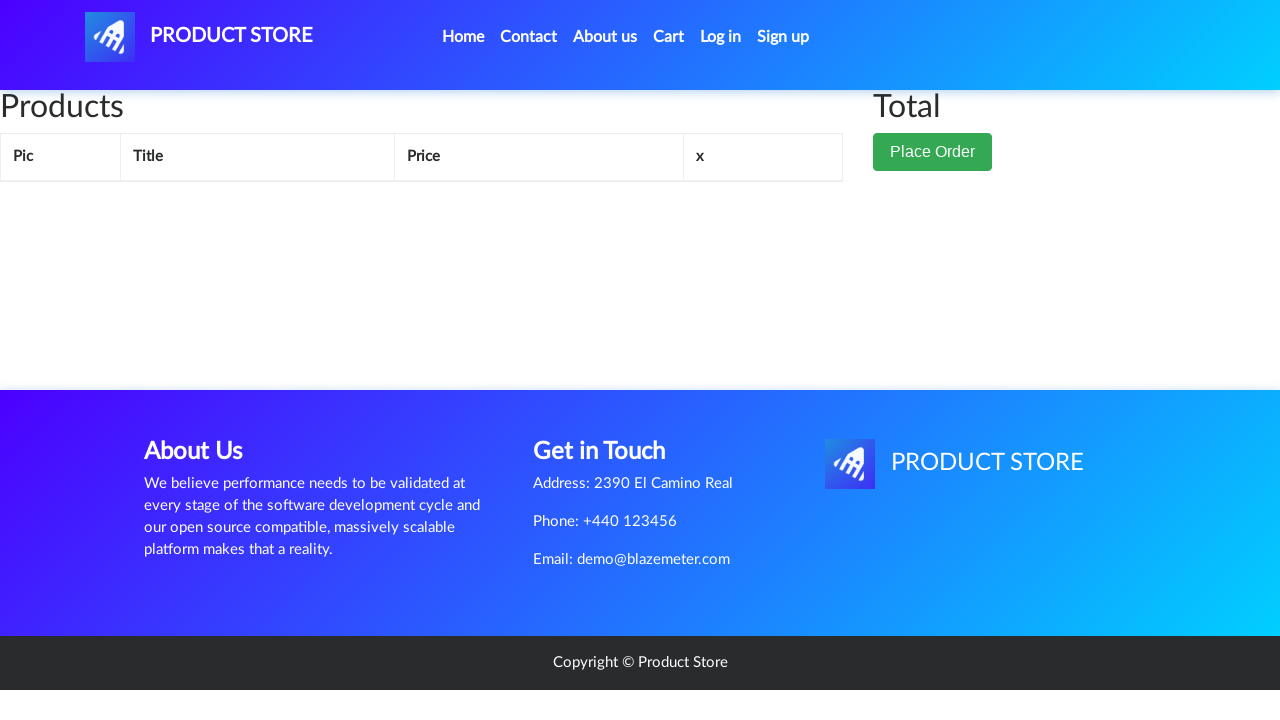

Waited 3 seconds for cart page to fully render
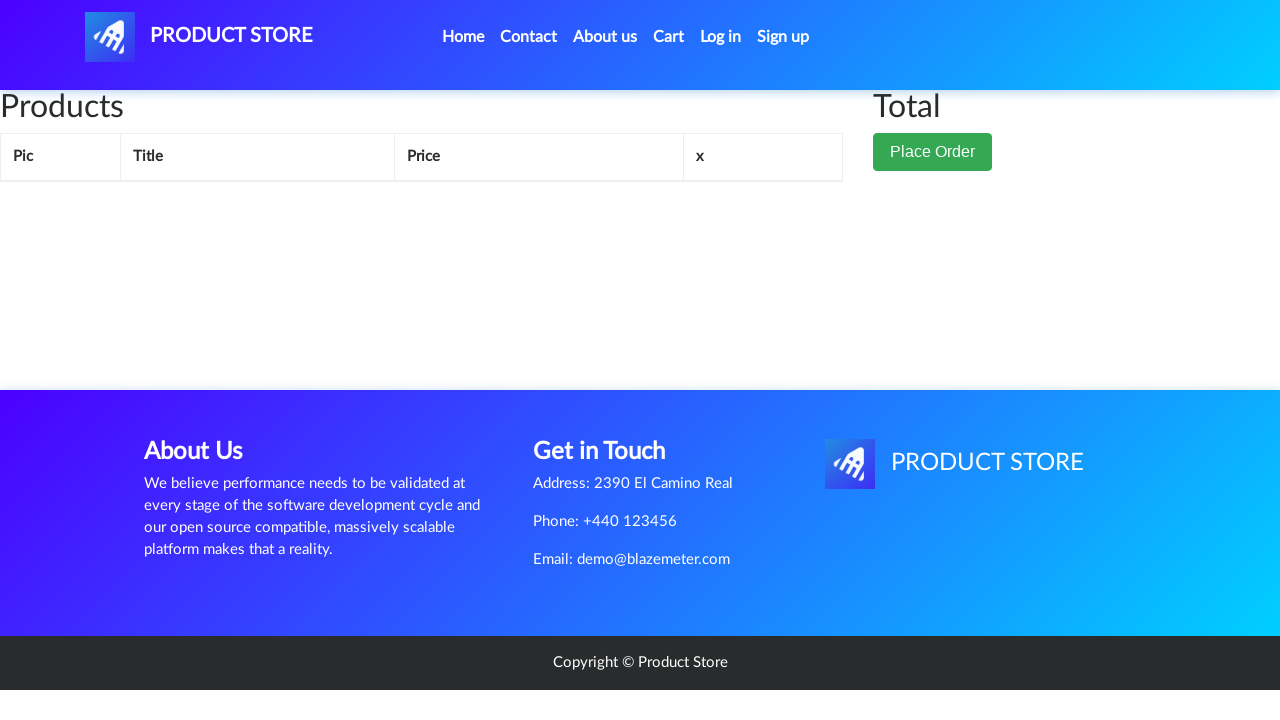

Clicked Place Order button at (933, 152) on button.btn-success
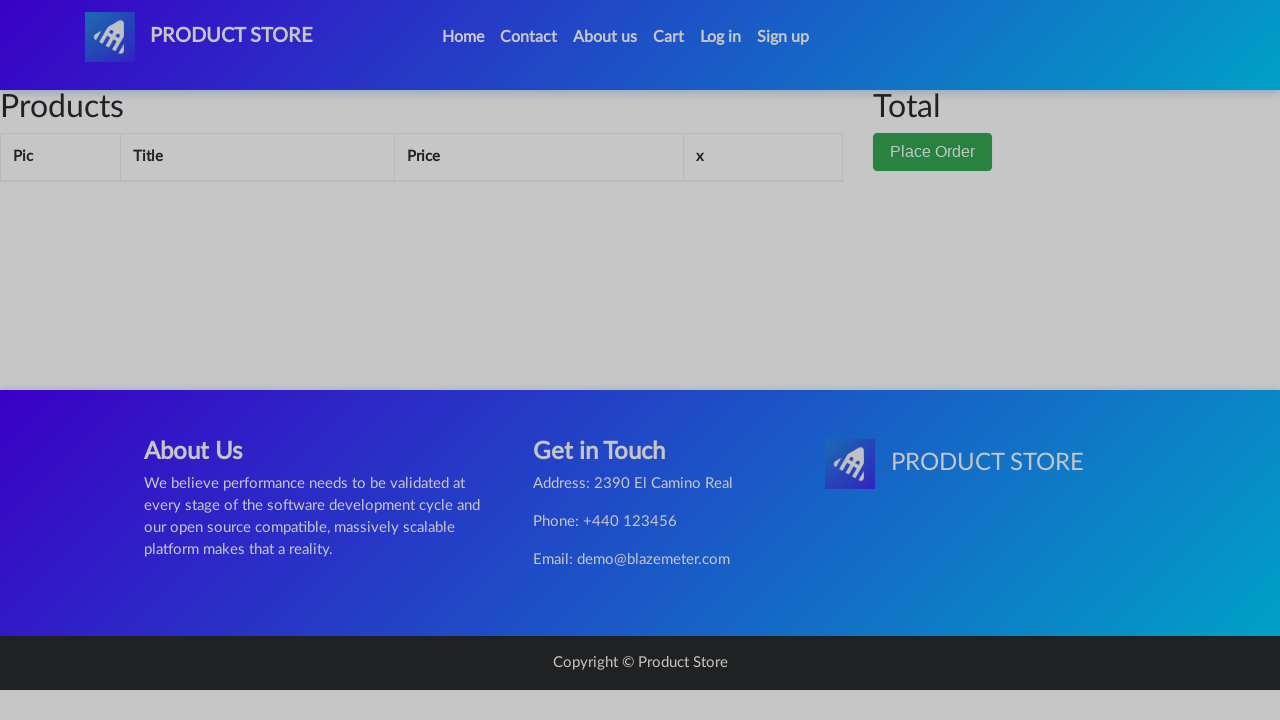

Order modal appeared
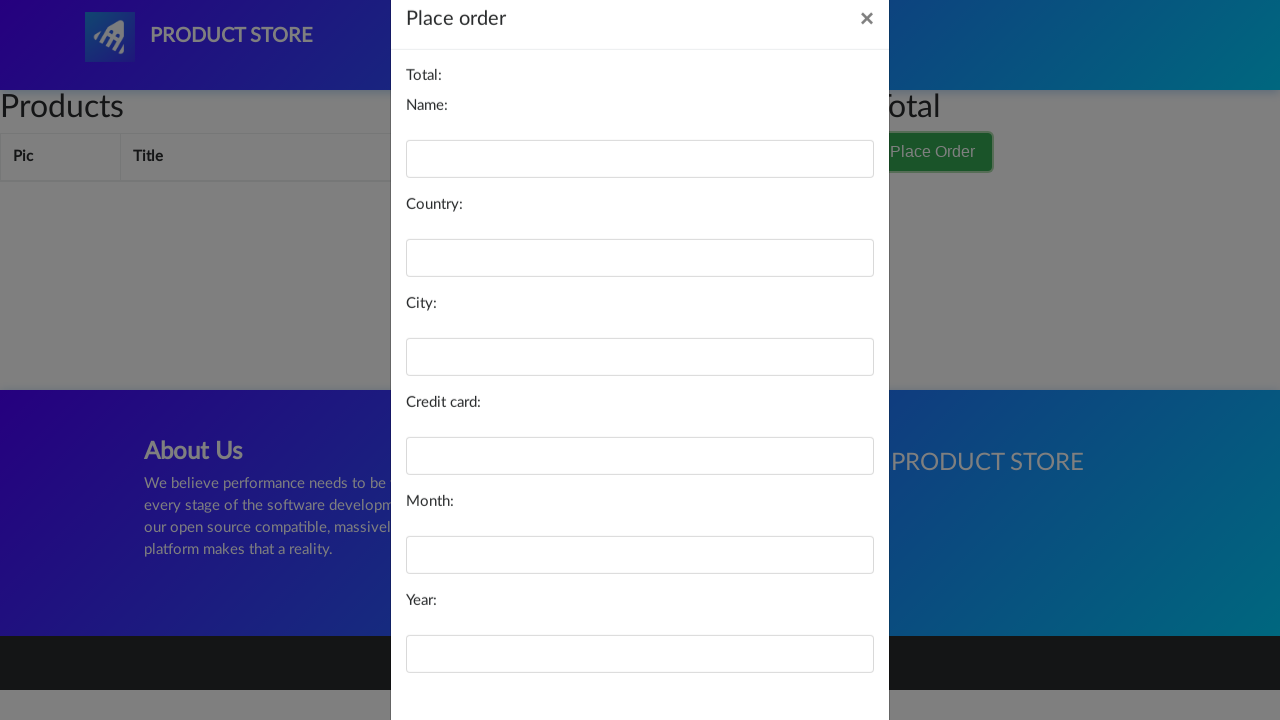

Filled in customer name: Mariana Silva on #name
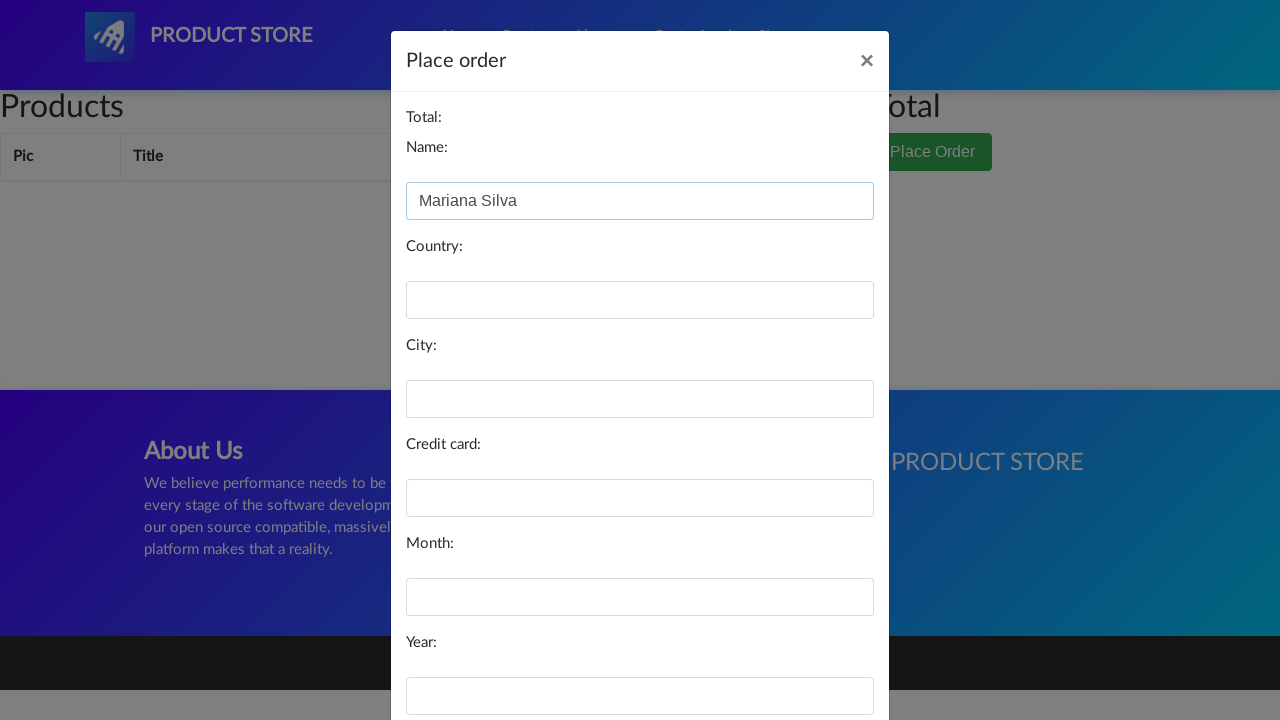

Filled in country: Brazil on #country
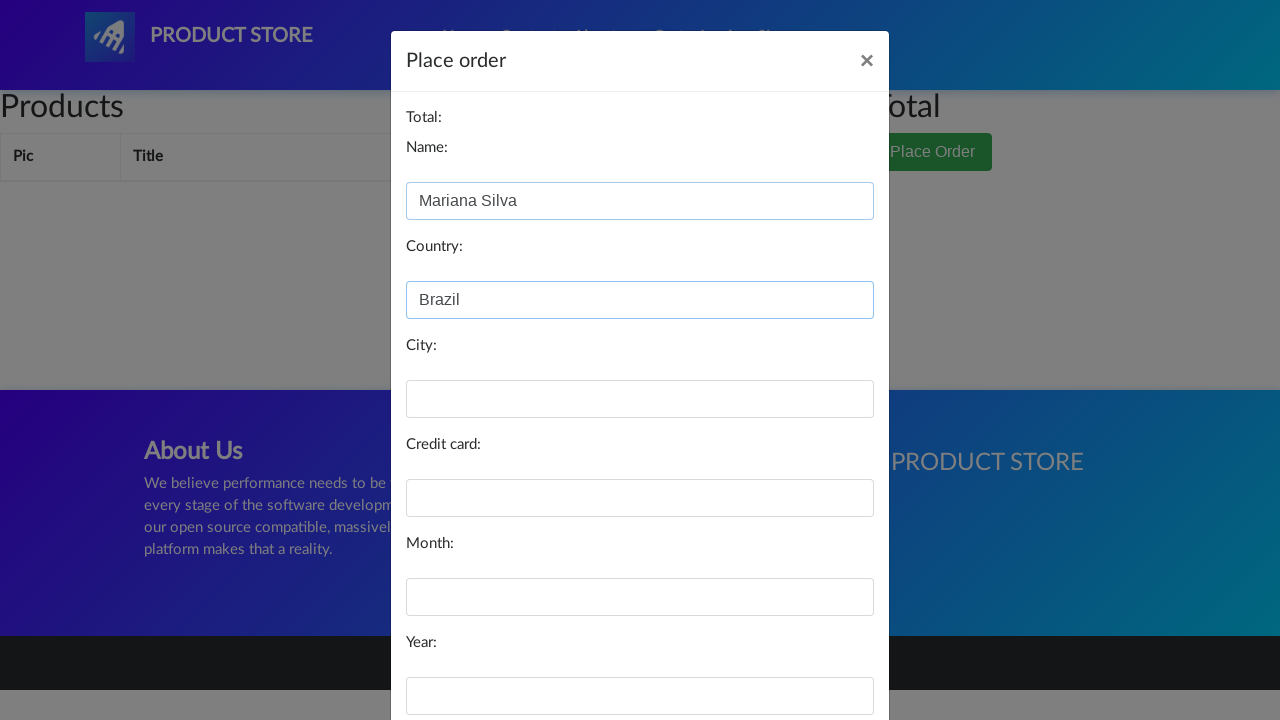

Filled in city: Sao Paulo on #city
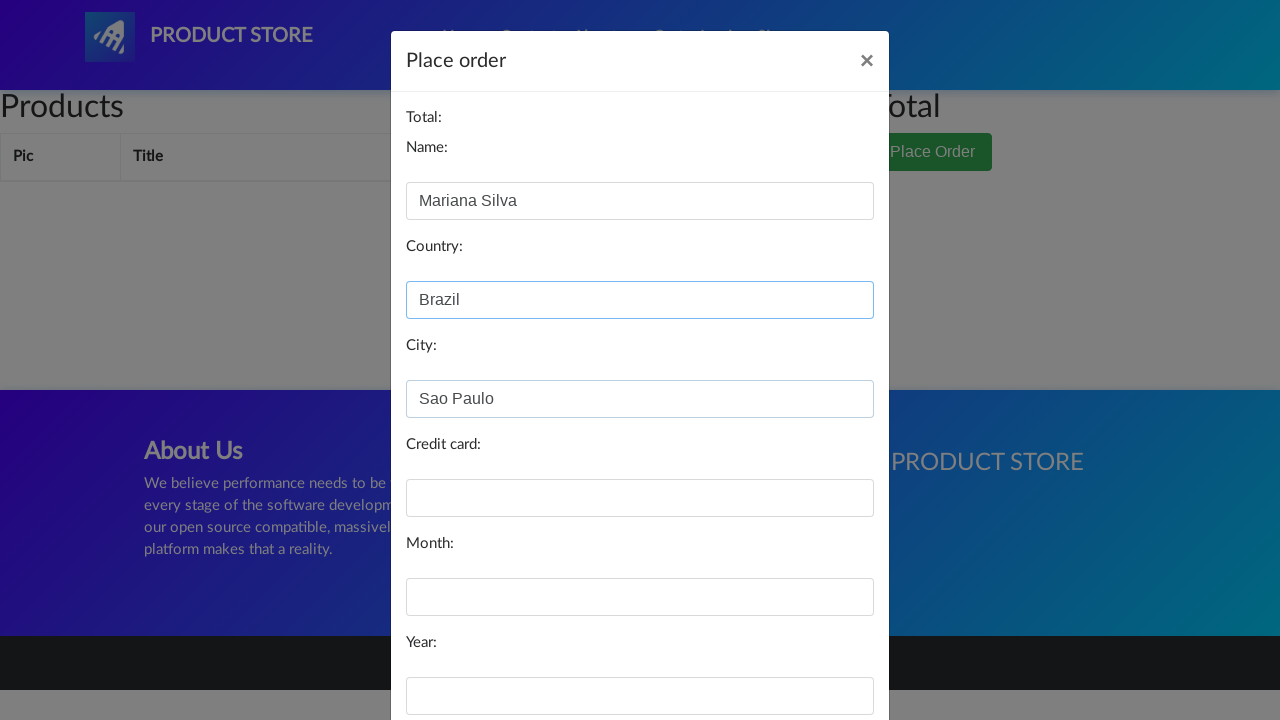

Filled in card type: Visa on #card
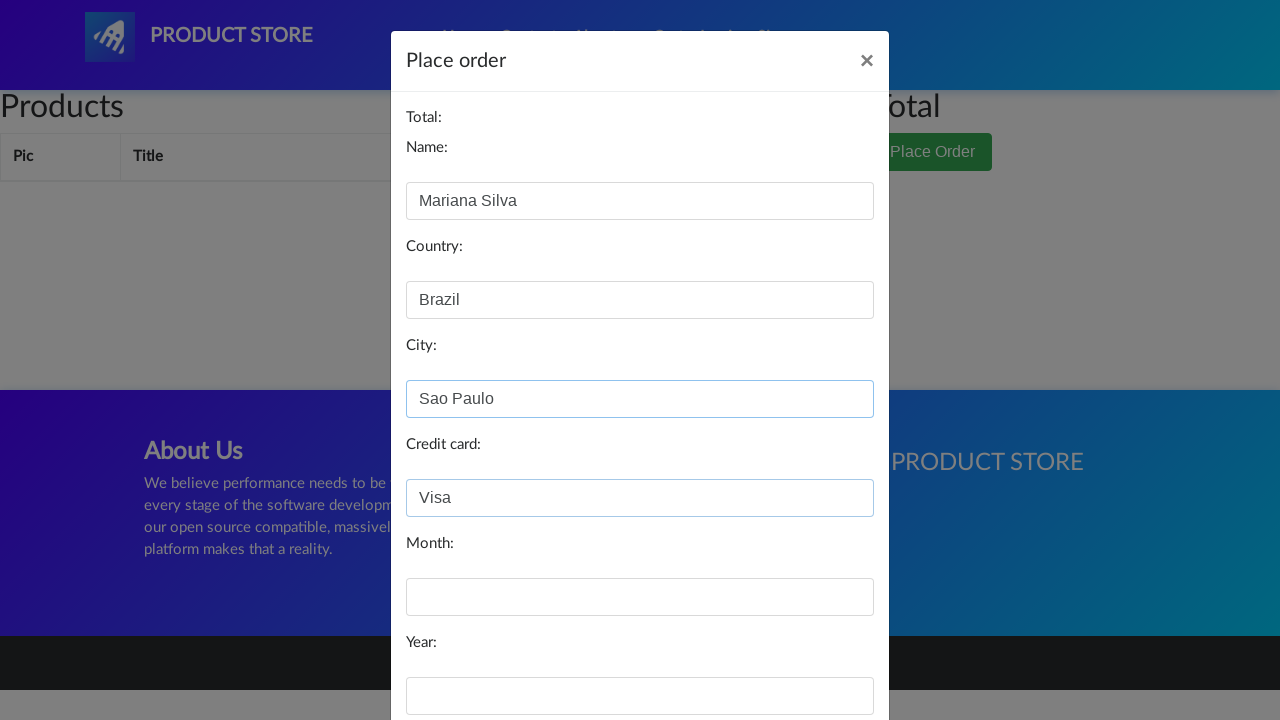

Filled in expiration month: March on #month
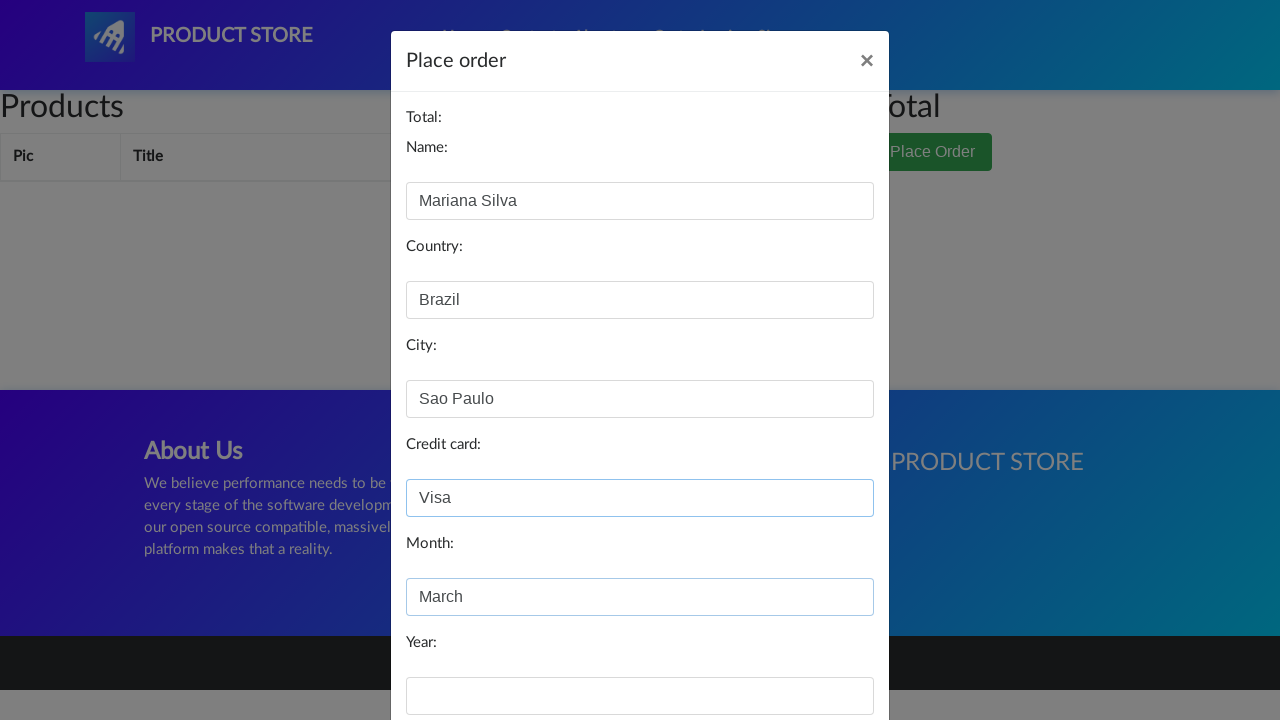

Filled in expiration year: 2025 on #year
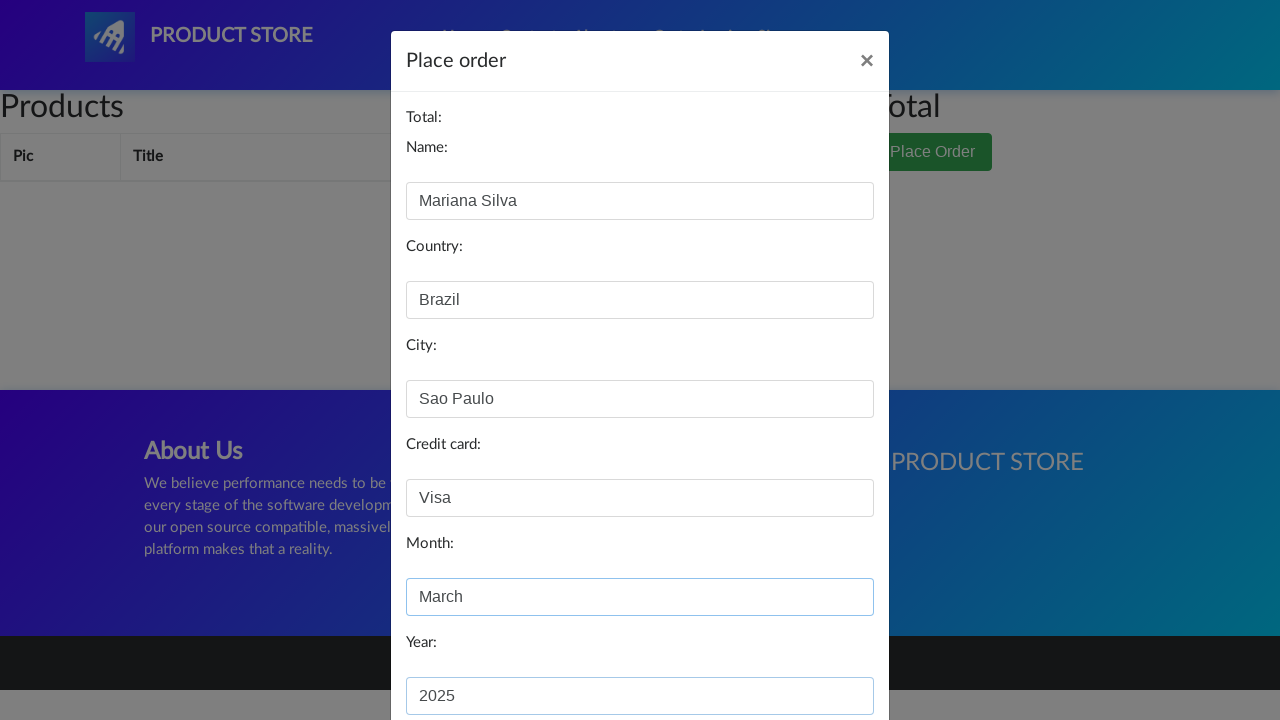

Clicked Purchase button to complete order at (823, 655) on xpath=//button[contains(text(),'Purchase')]
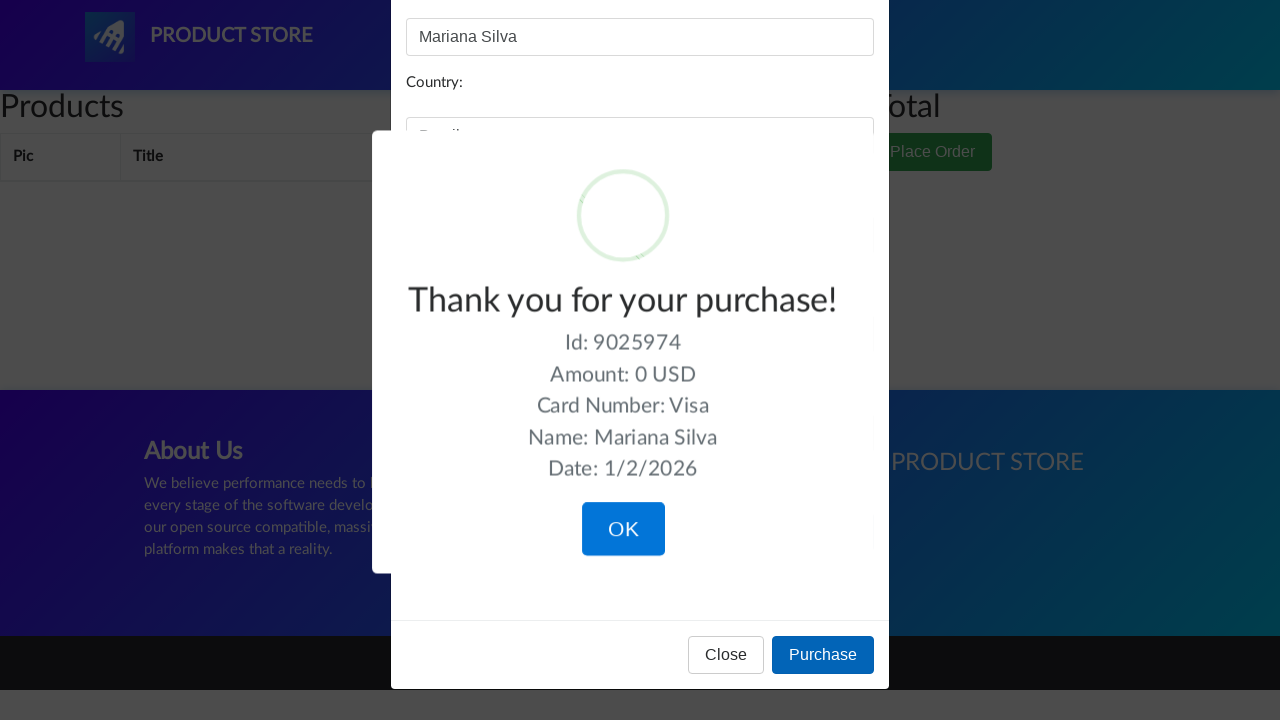

Purchase confirmation modal appeared
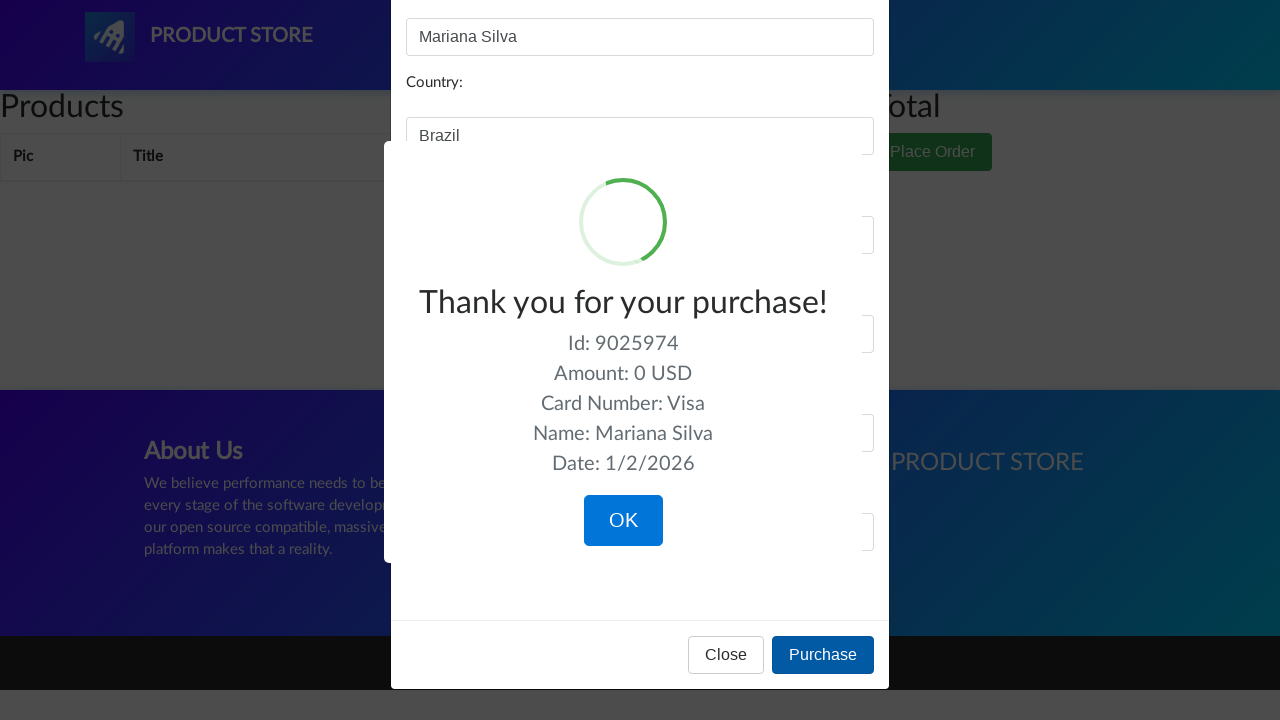

Clicked OK button to confirm purchase completion at (623, 521) on button.confirm
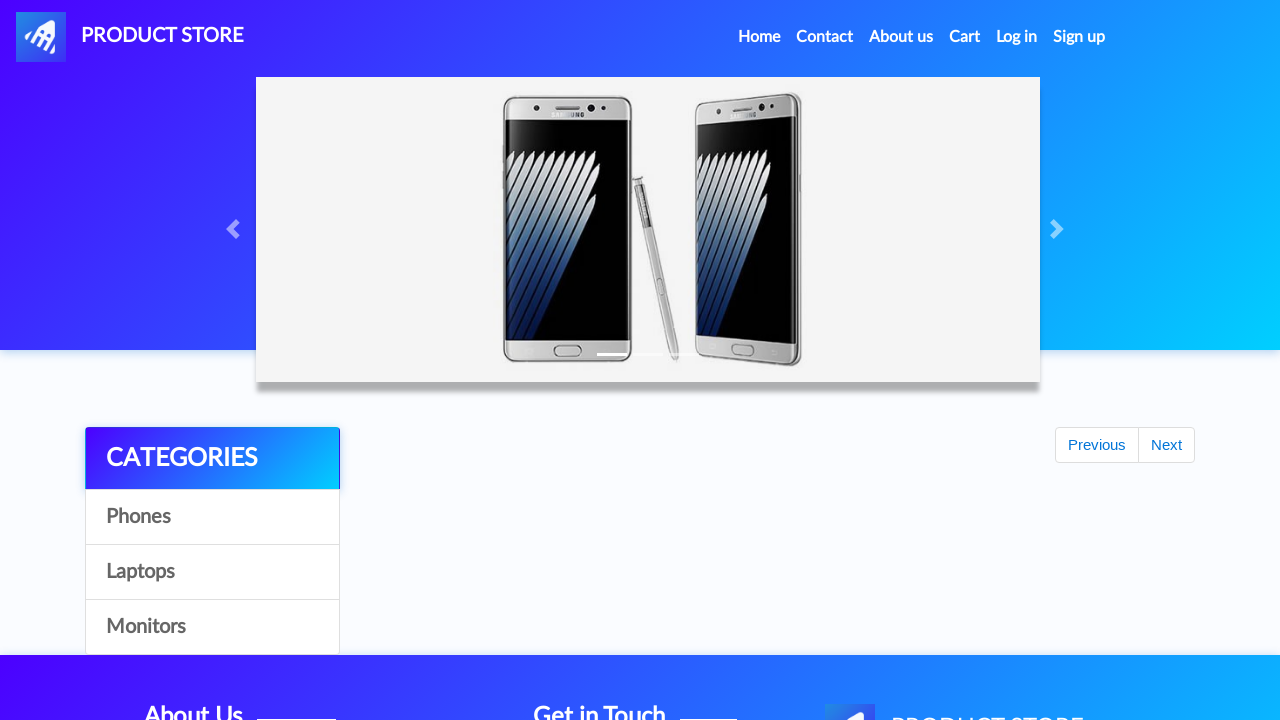

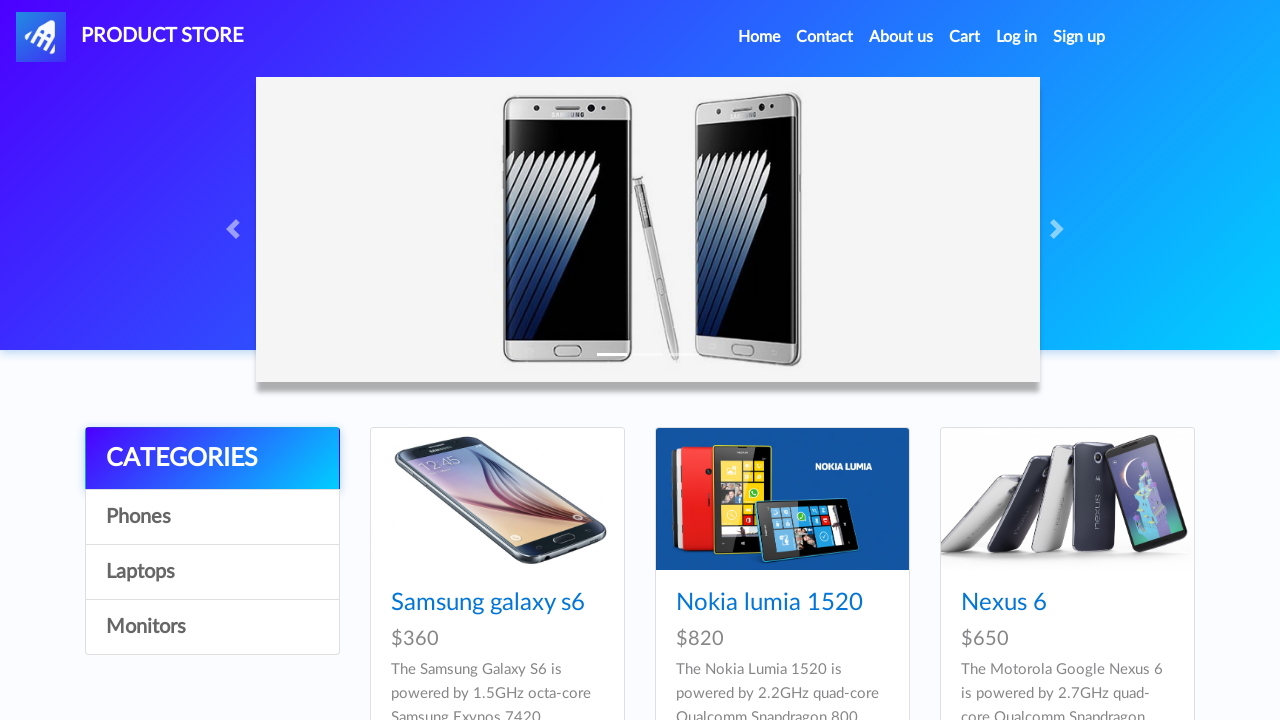